Tests DuckDuckGo search functionality by entering a search query and submitting the form

Starting URL: https://duckduckgo.com/

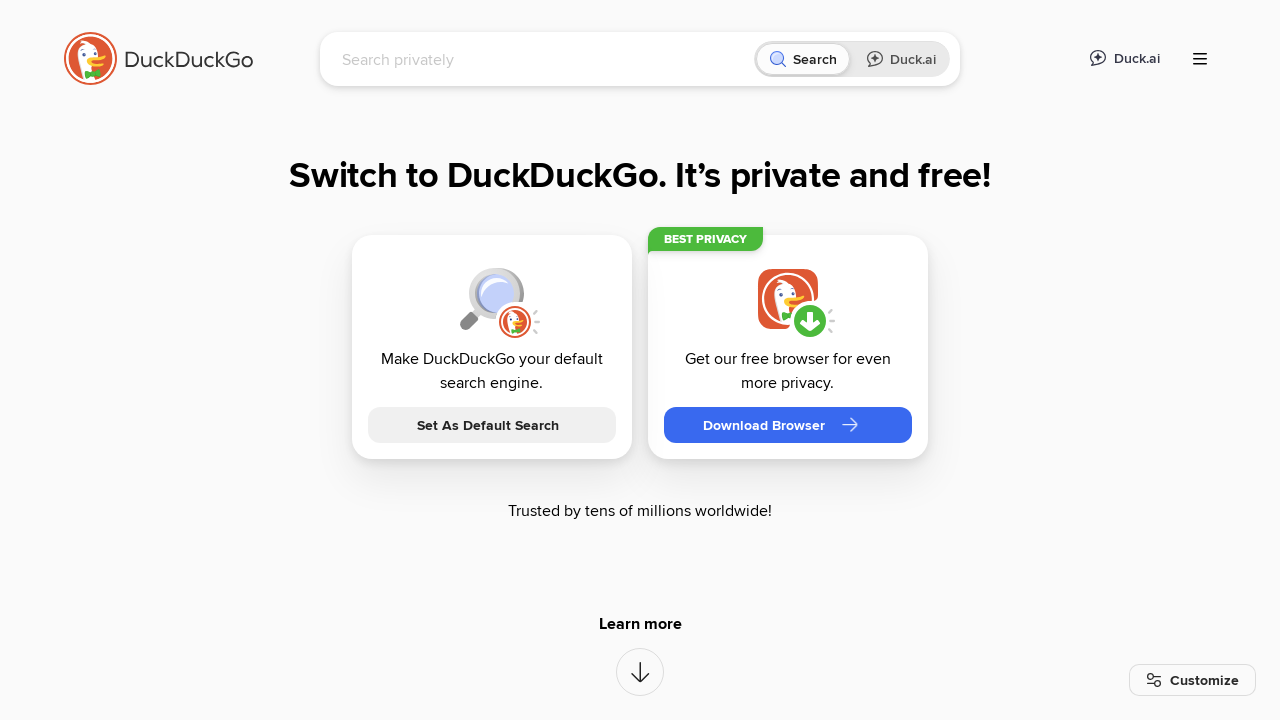

Filled DuckDuckGo search box with 'ChromeDriver' on input[name='q']
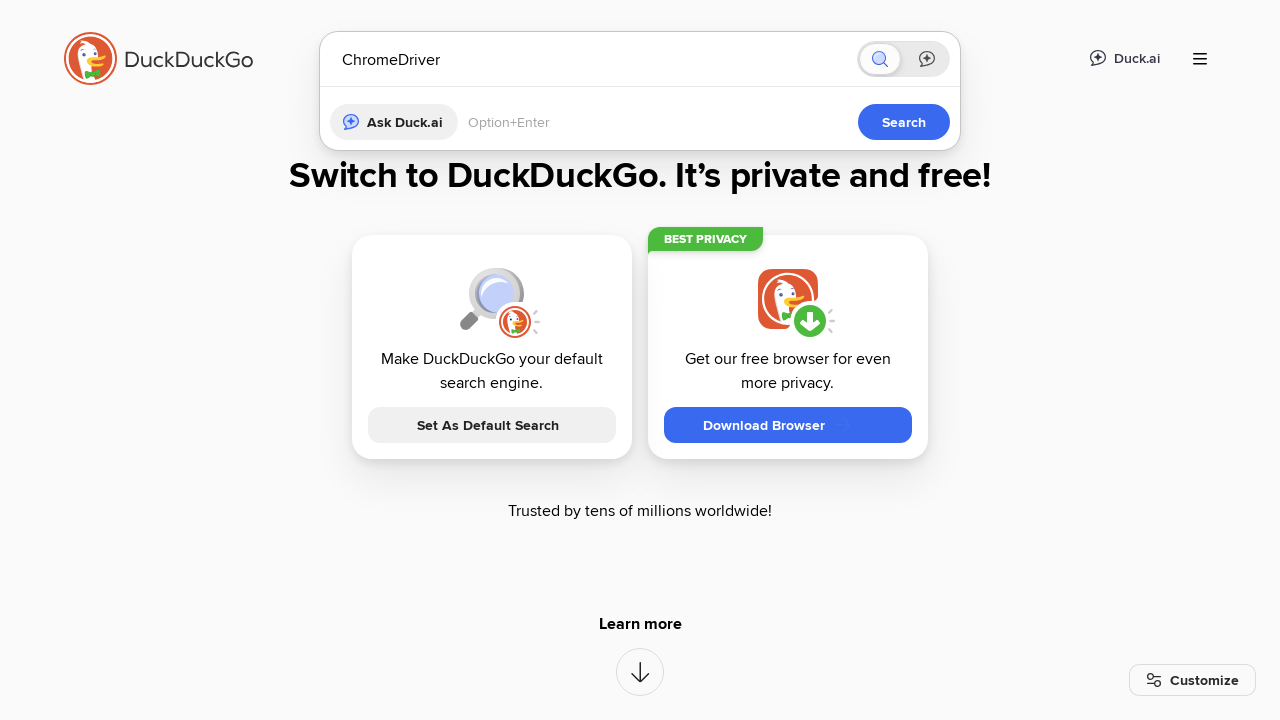

Pressed Enter to submit search query on input[name='q']
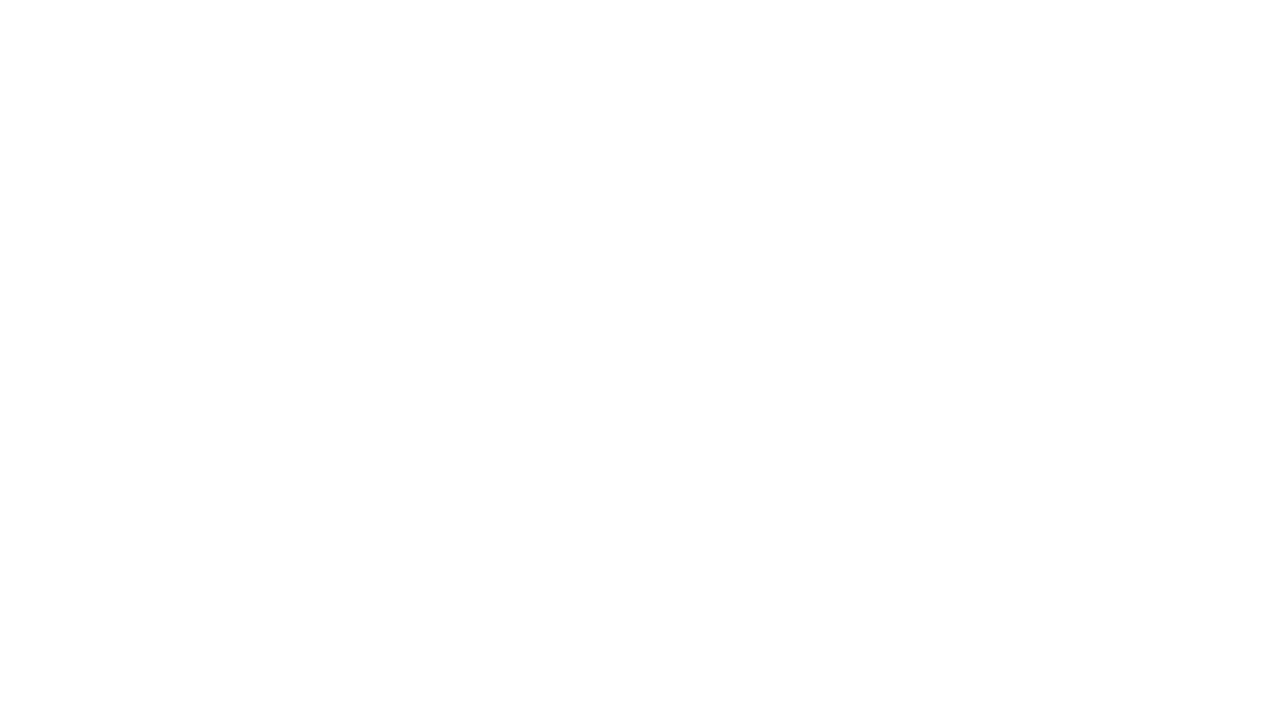

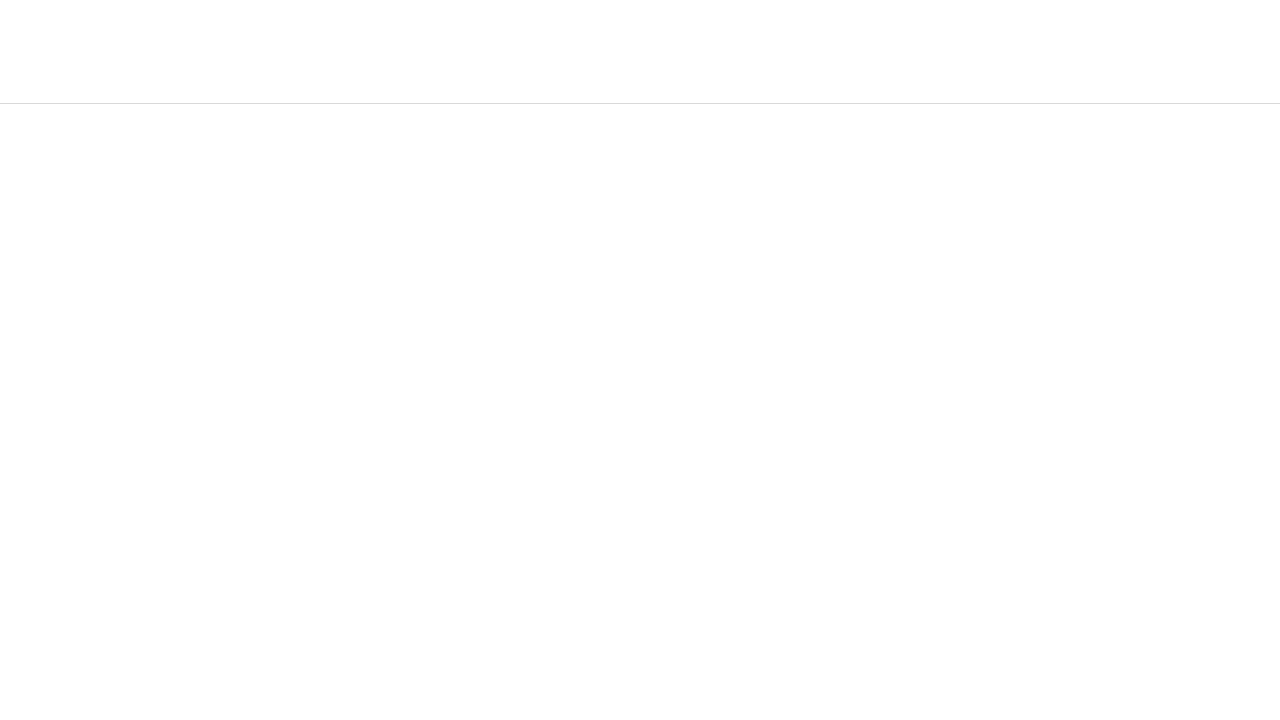